Tests various alert dialog interactions including simple alerts, confirmation dialogs, prompt alerts, and custom modal dialogs on a demo page

Starting URL: https://leafground.com/alert.xhtml

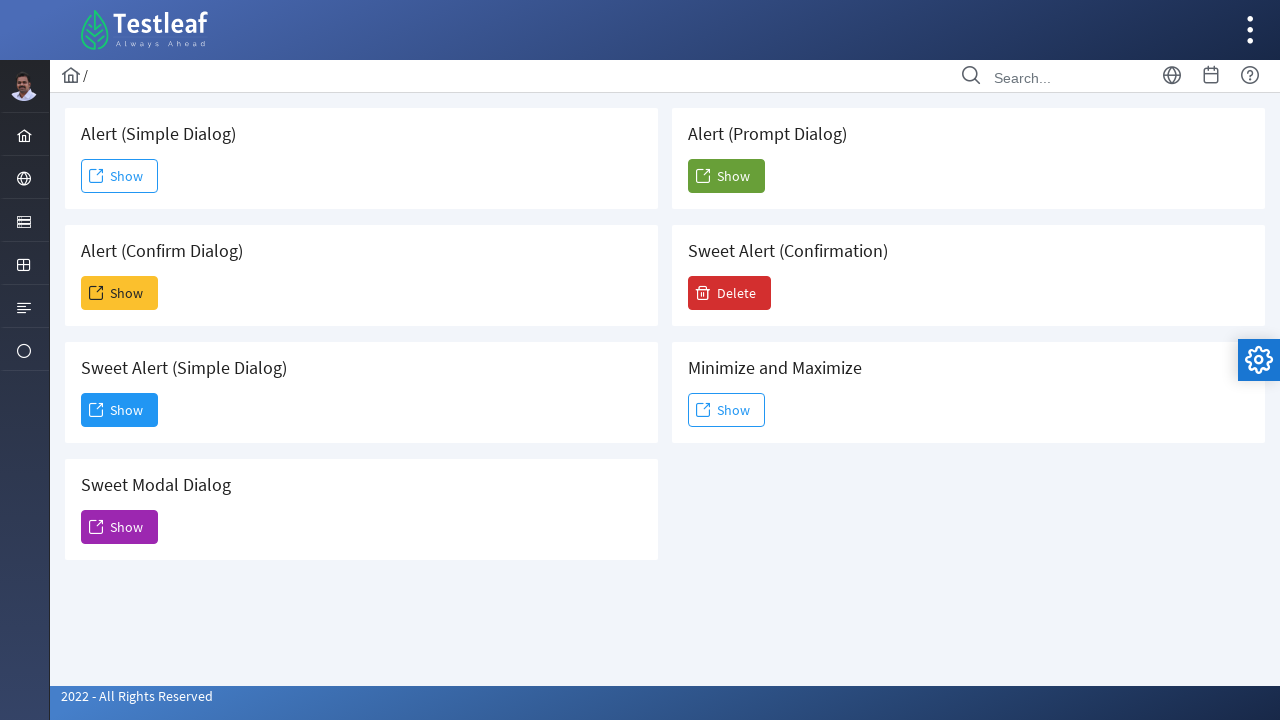

Clicked first button to trigger simple alert at (120, 176) on (//span[@class='ui-button-text ui-c'])[1]
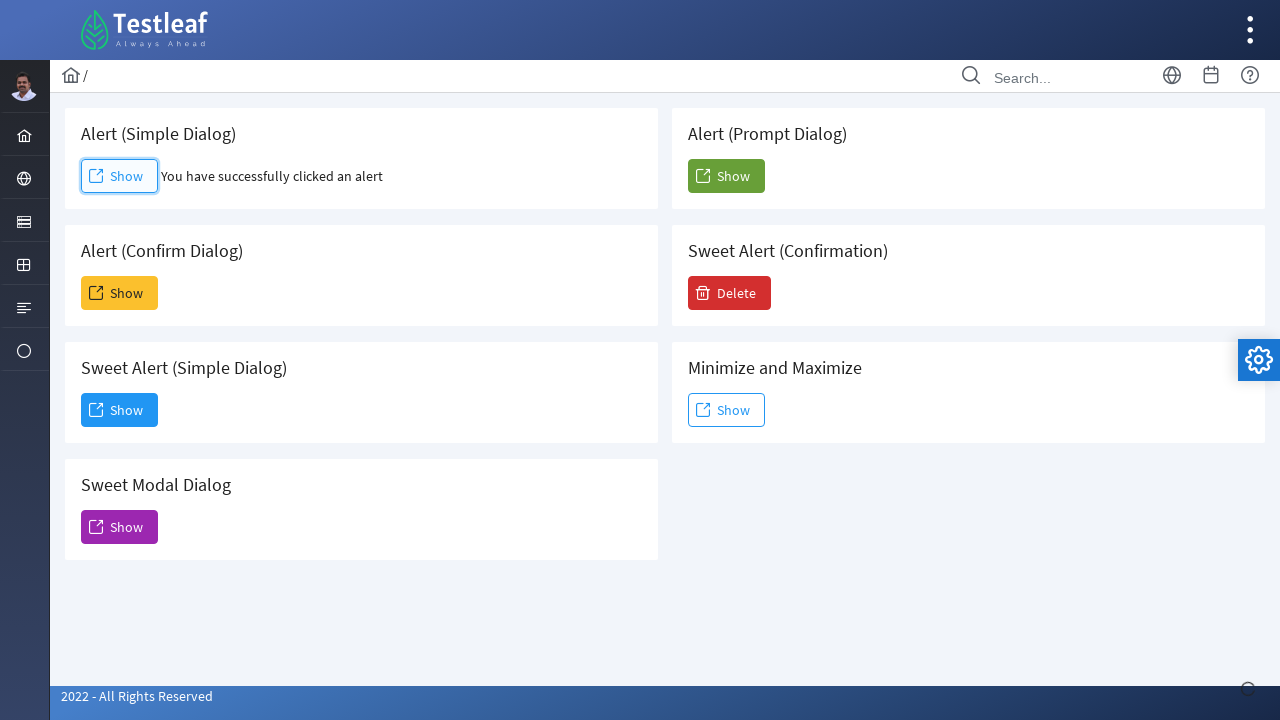

Accepted simple alert dialog
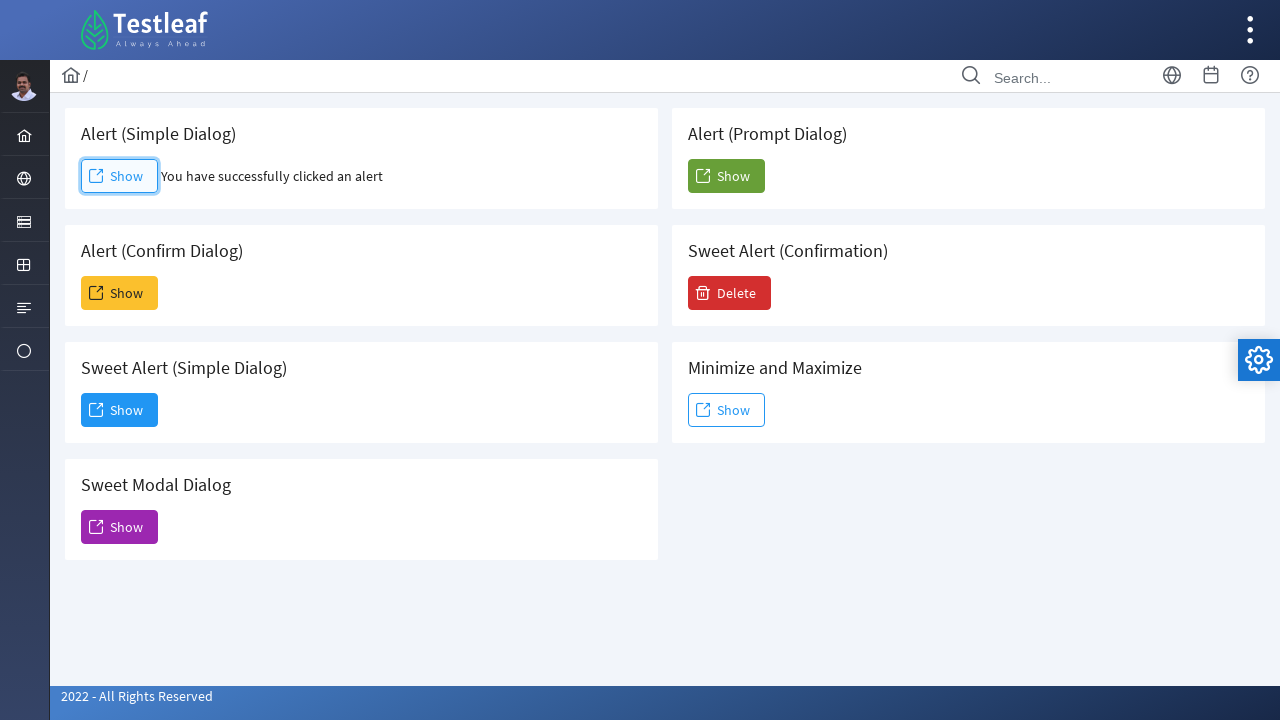

Retrieved result text after accepting simple alert
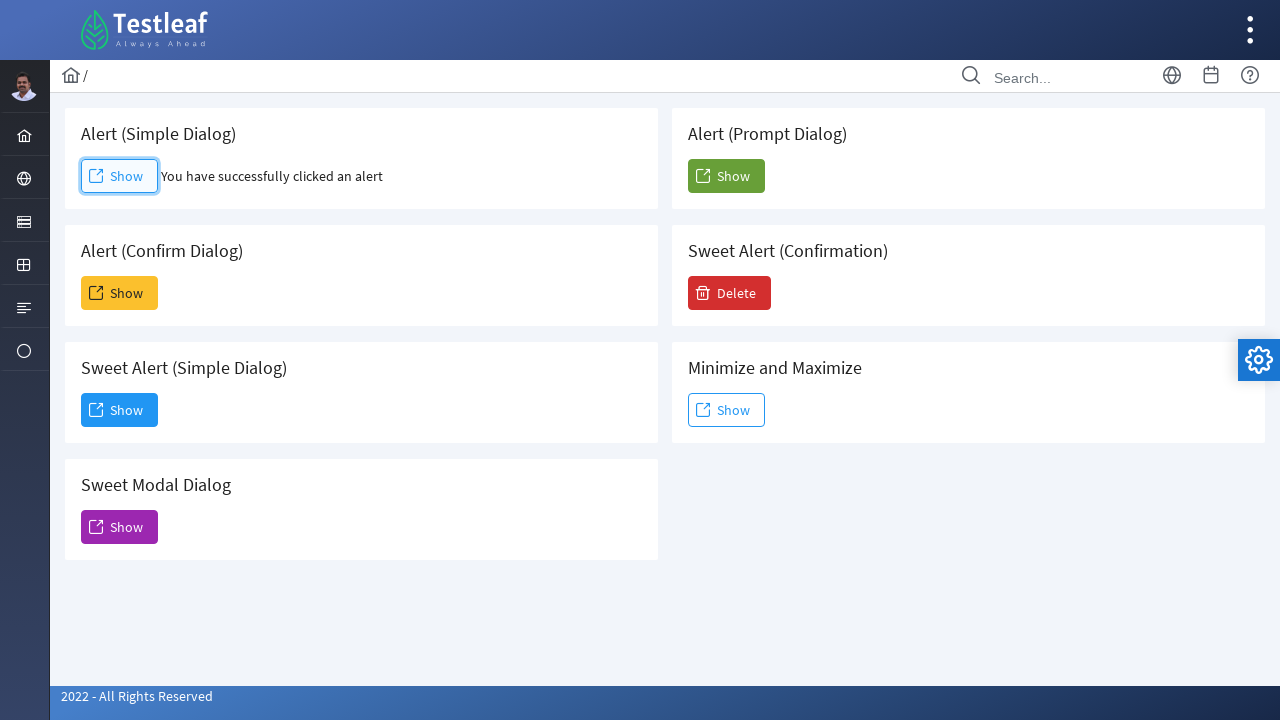

Clicked second button to trigger confirmation dialog at (120, 293) on (//span[@class='ui-button-text ui-c'])[2]
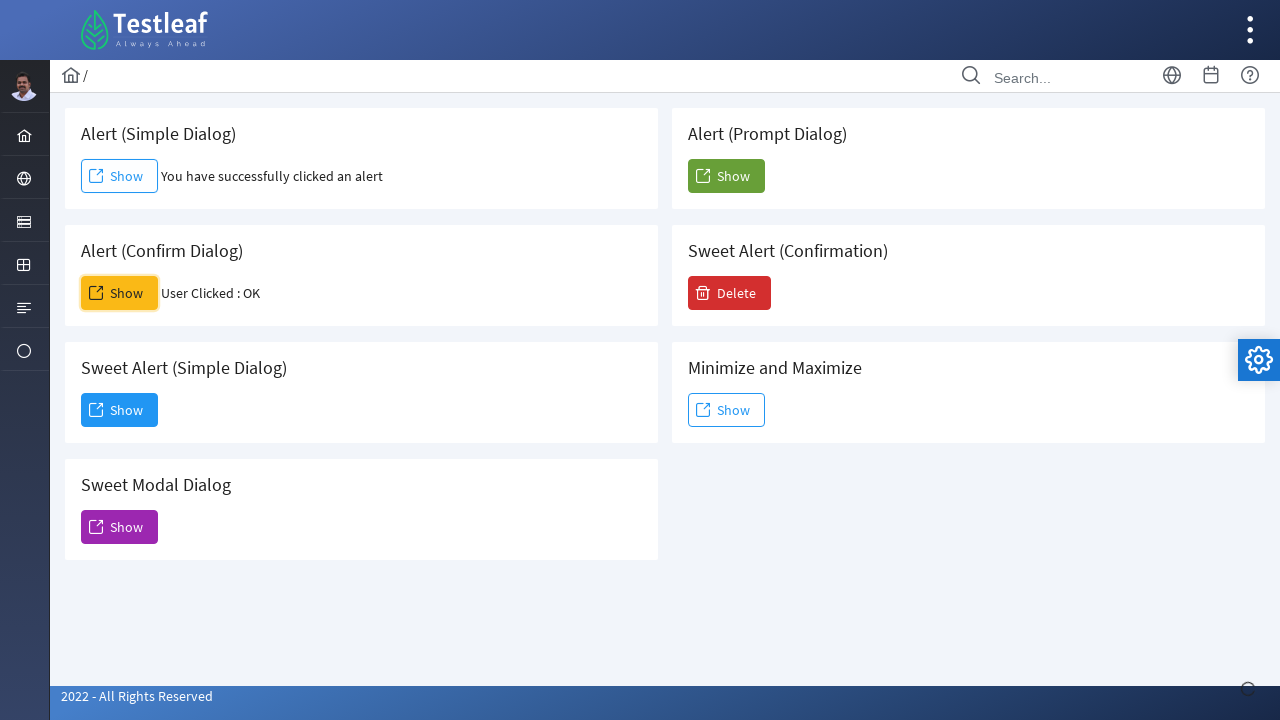

Accepted confirmation dialog
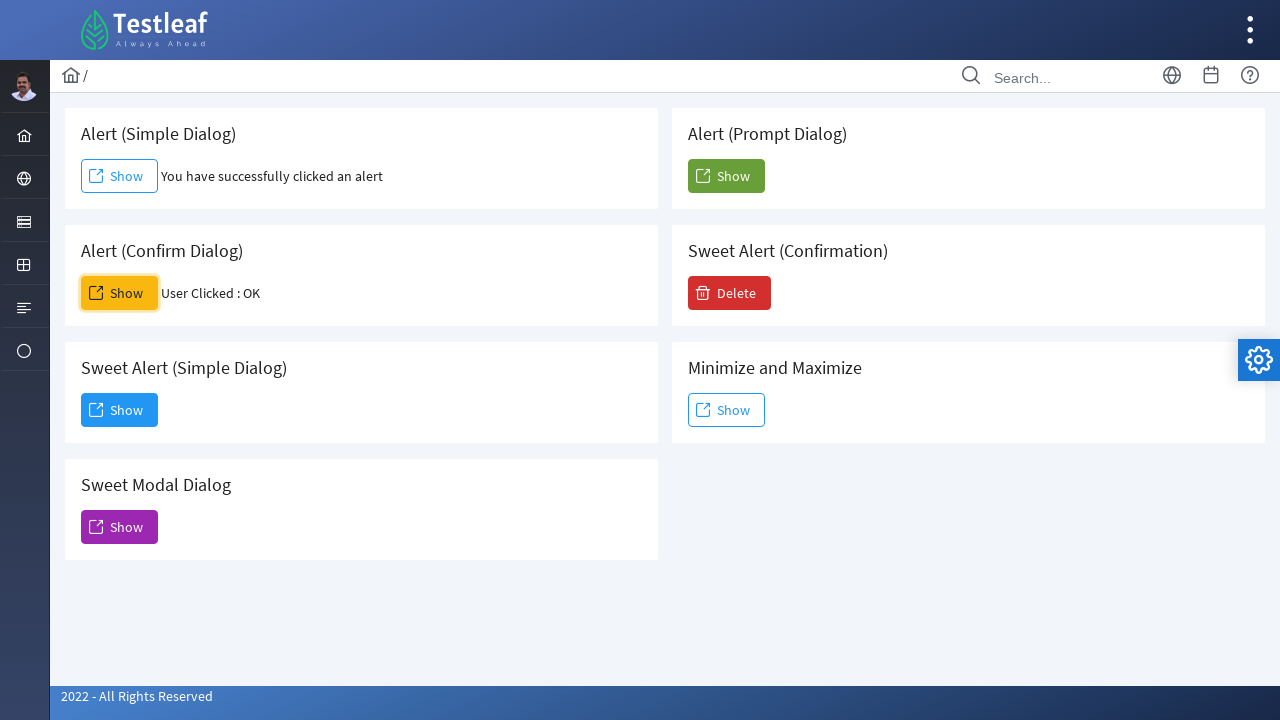

Retrieved result text after accepting confirmation
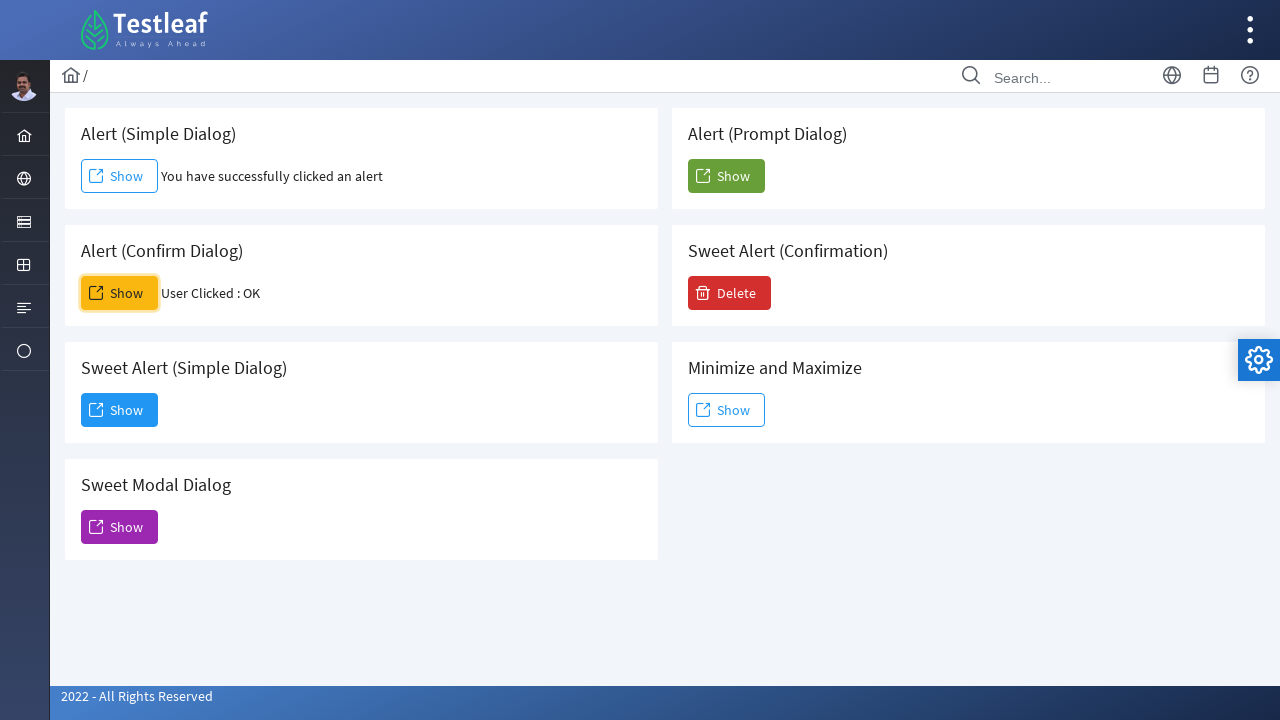

Clicked third button to trigger sweet alert at (120, 410) on (//span[@class='ui-button-text ui-c'])[3]
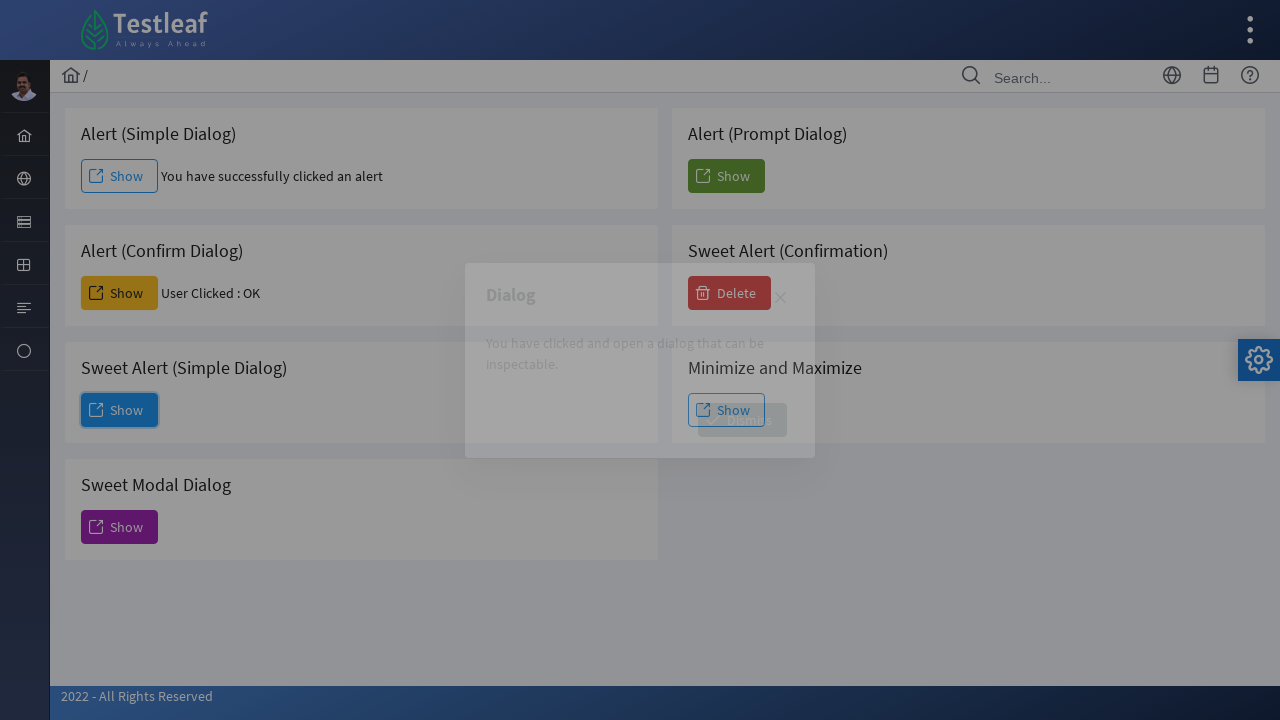

Clicked Dismiss button on sweet alert at (742, 420) on xpath=//span[text()='Dismiss']
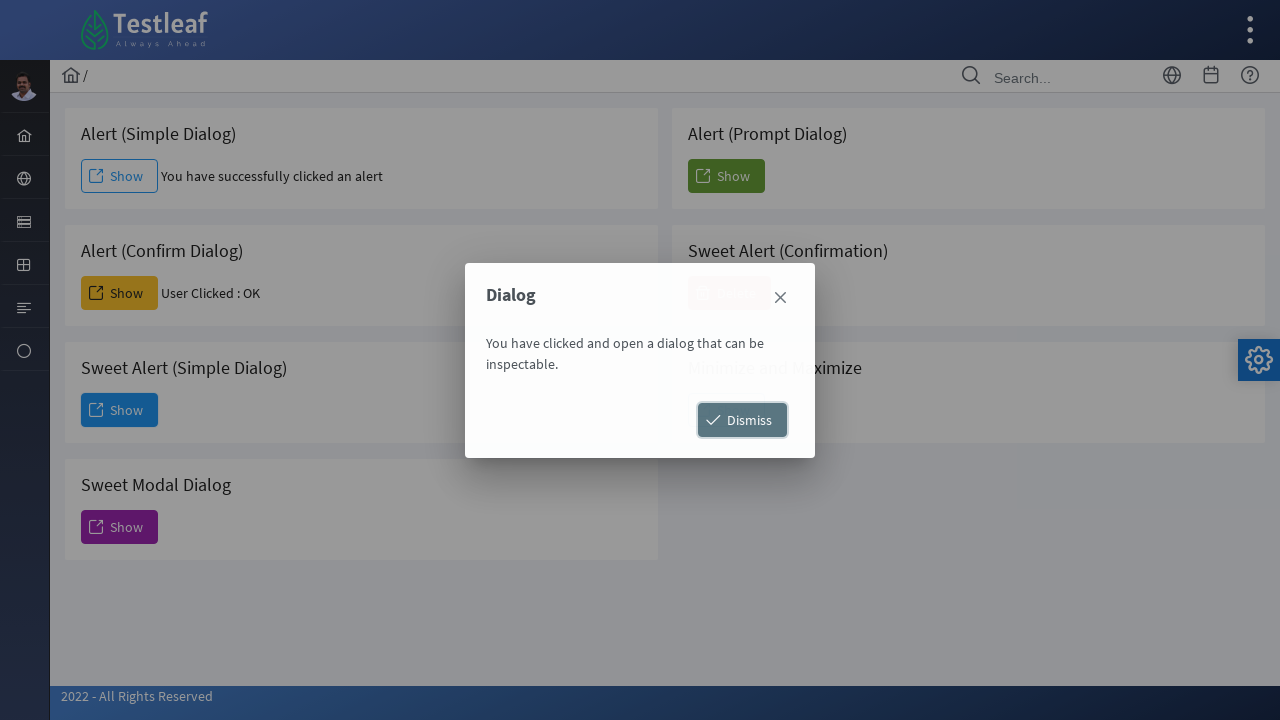

Waited for sweet alert to close
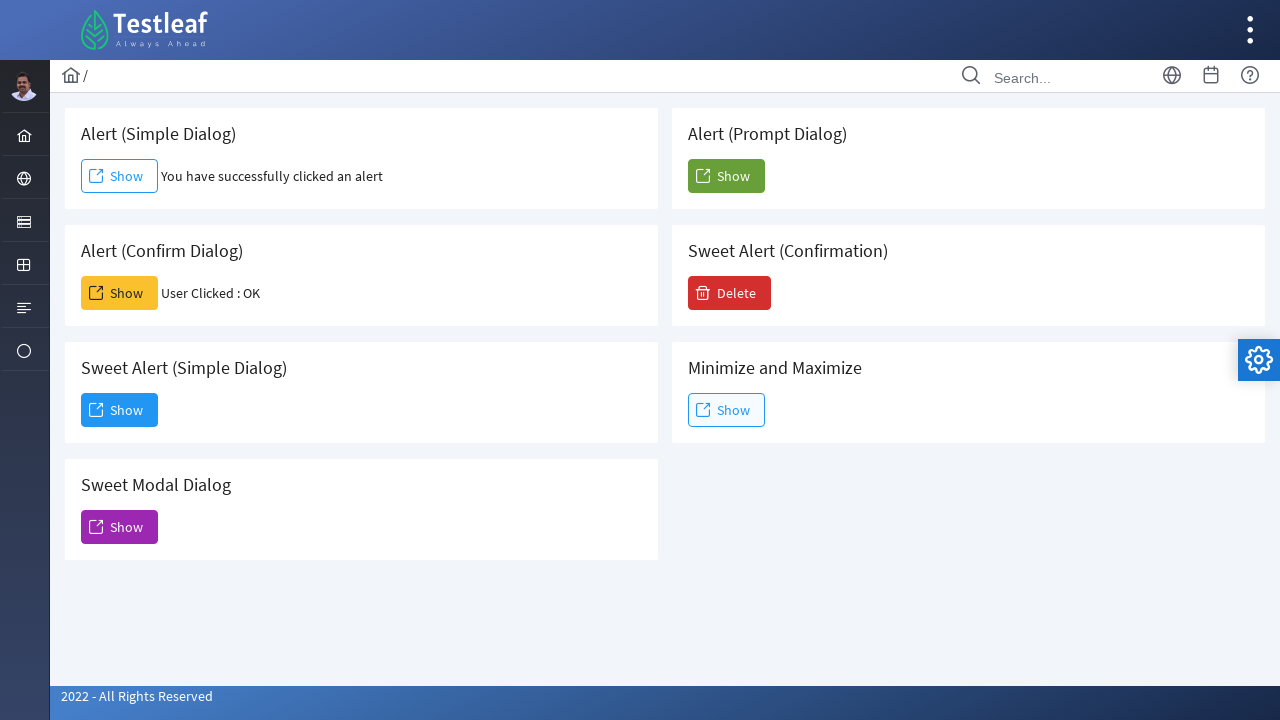

Clicked fifth button to trigger modal dialog at (120, 527) on (//span[@class='ui-button-text ui-c'])[5]
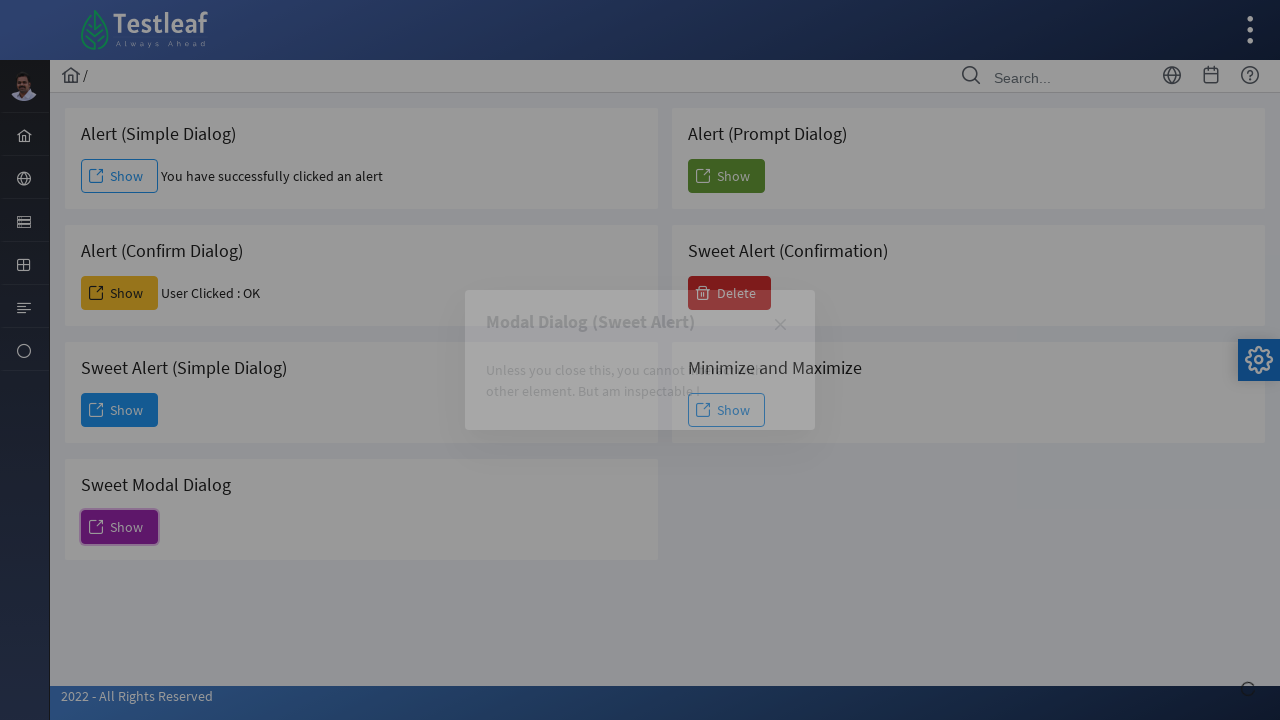

Waited for modal dialog to appear
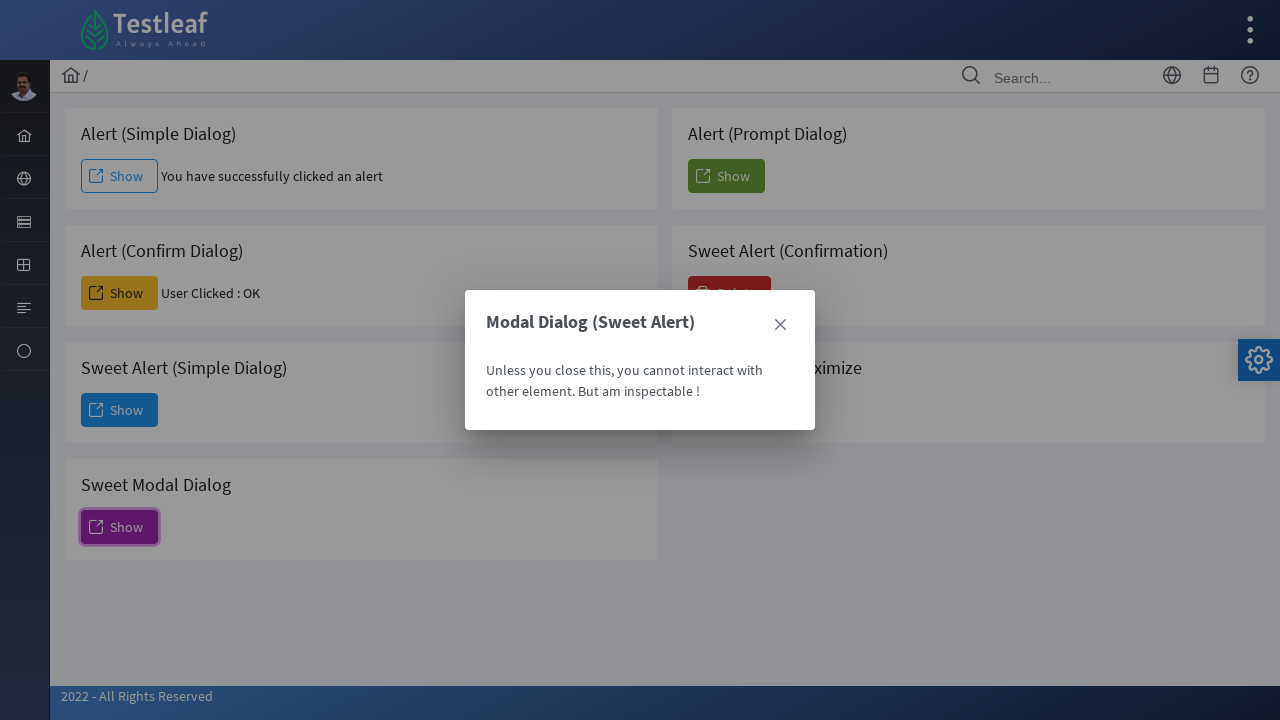

Clicked close button on modal dialog at (780, 325) on (//span[@class='ui-icon ui-icon-closethick'])[2]
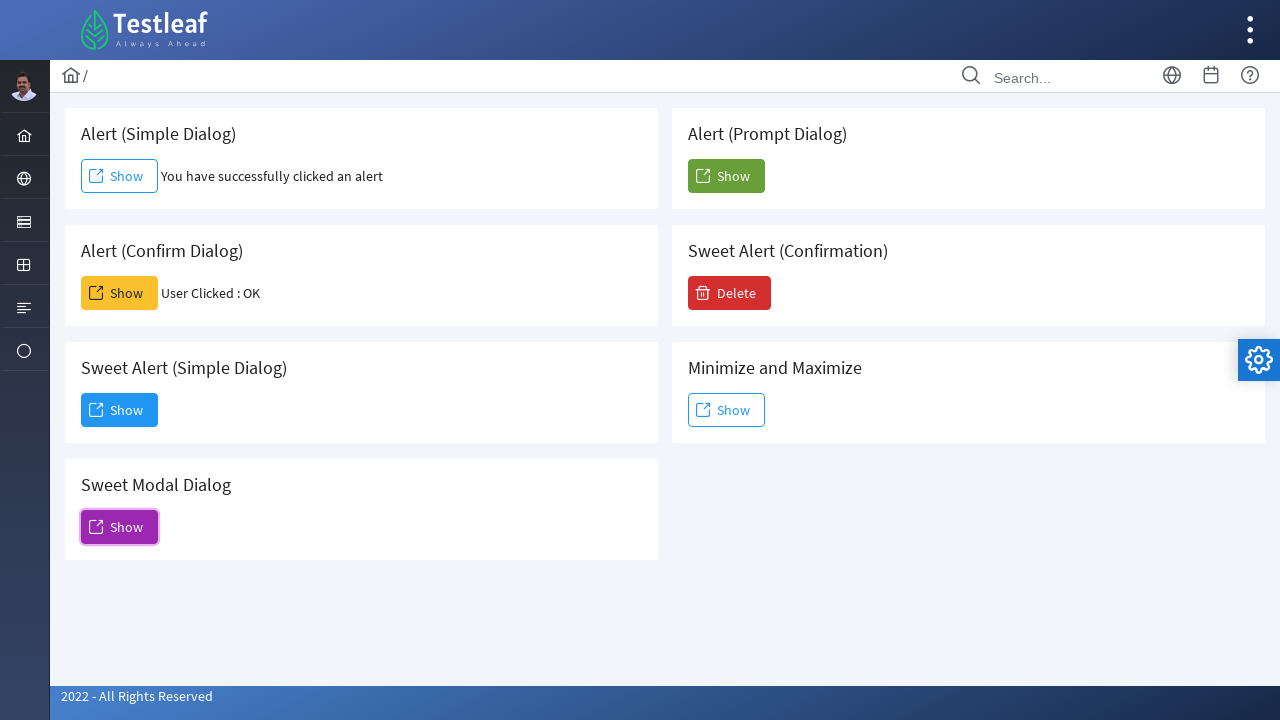

Clicked sixth button to trigger prompt alert at (726, 176) on (//span[@class='ui-button-text ui-c'])[6]
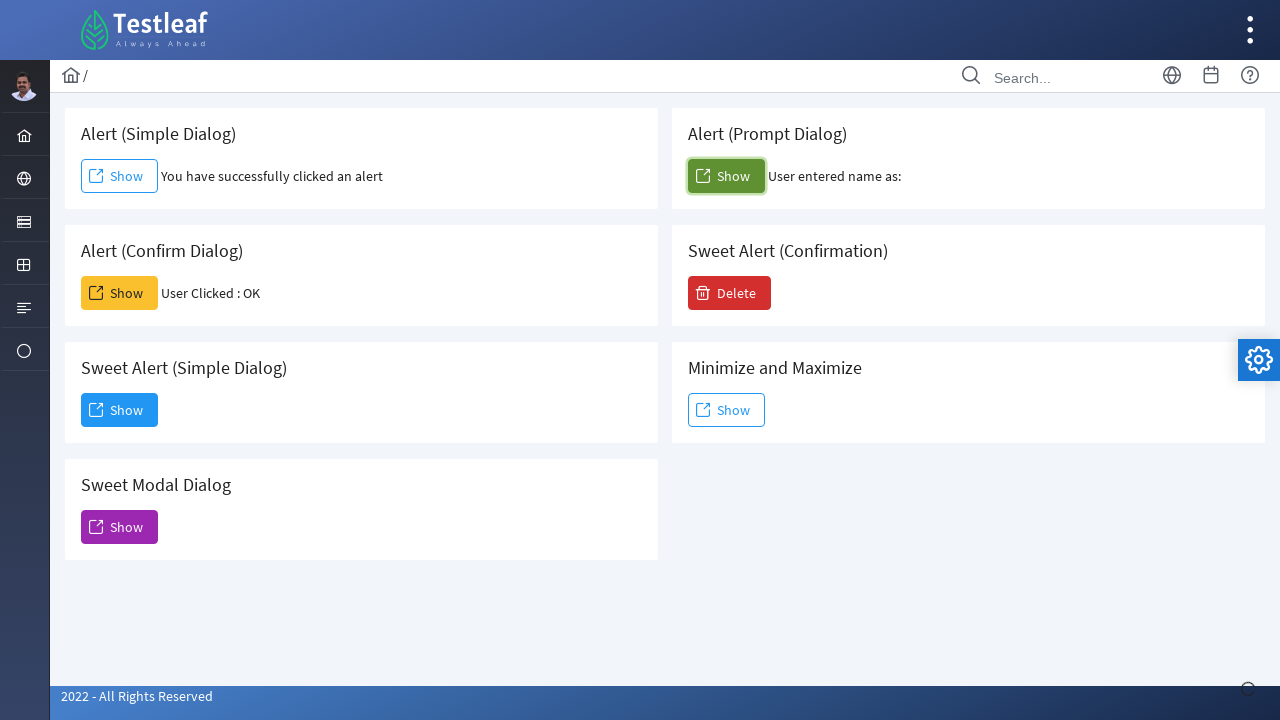

Accepted prompt alert with input 'testleaf'
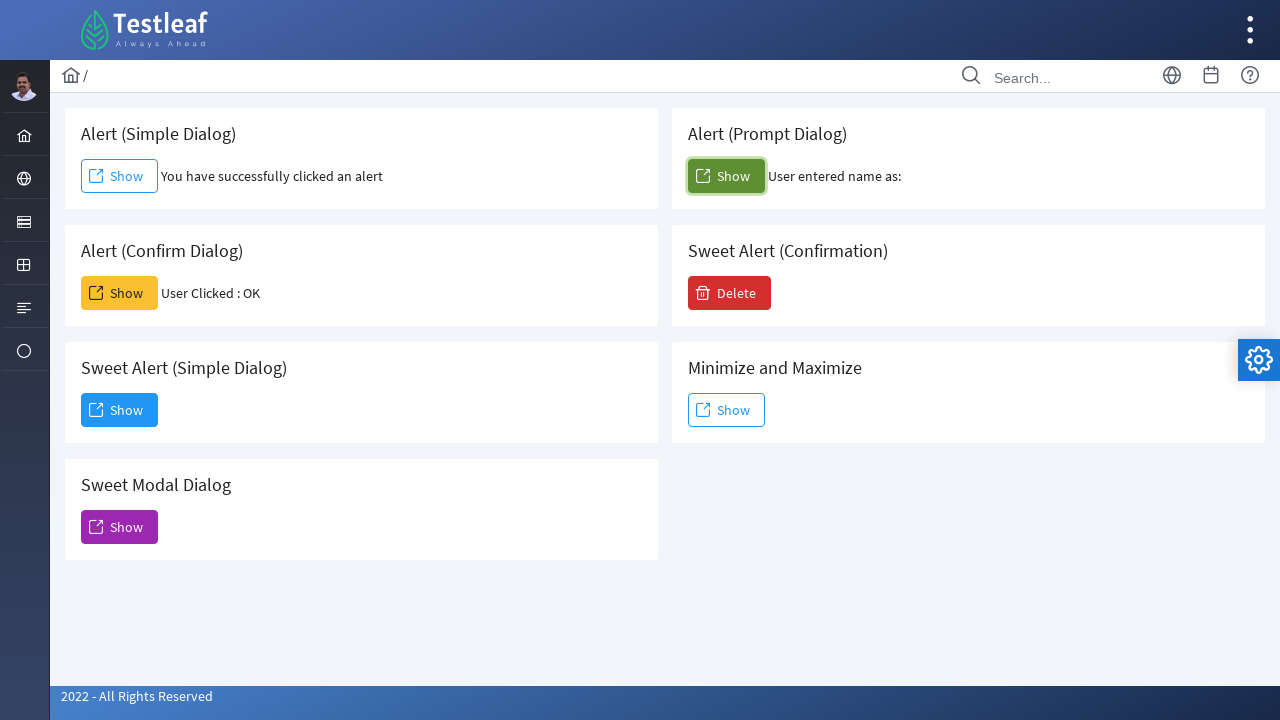

Retrieved confirmation result text
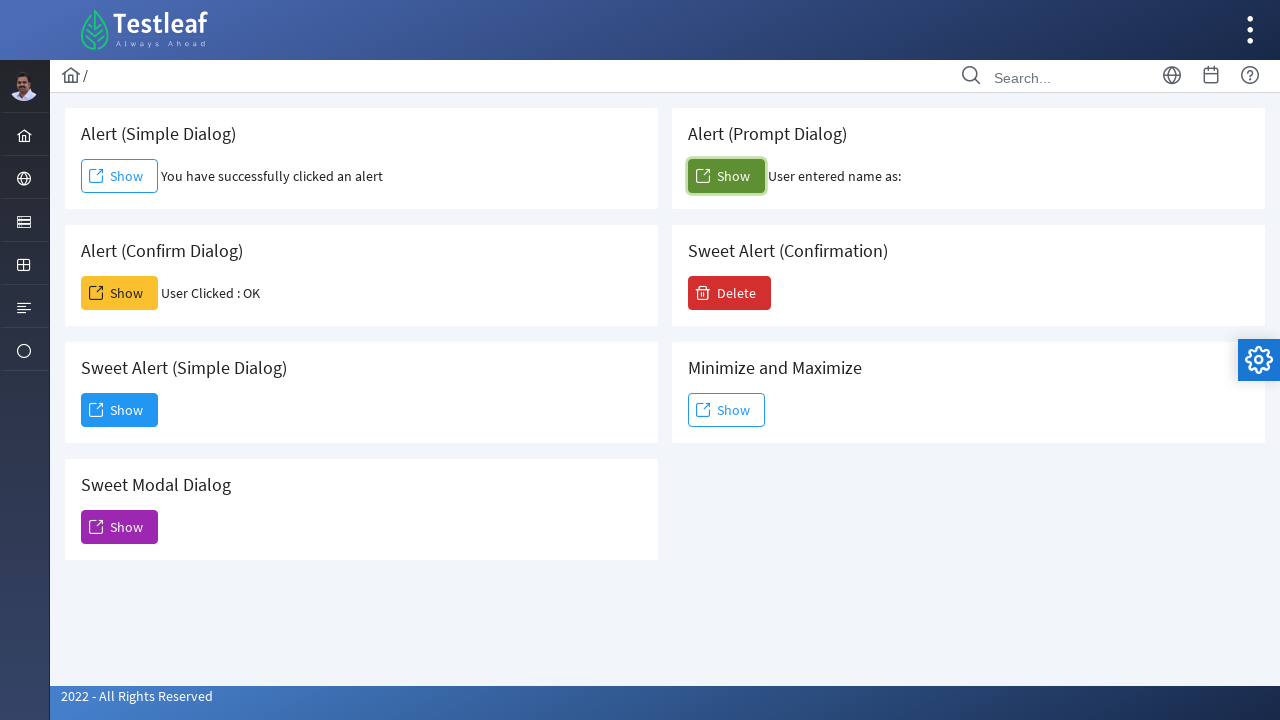

Clicked seventh button to trigger Yes/No confirmation at (730, 293) on (//span[@class='ui-button-text ui-c'])[7]
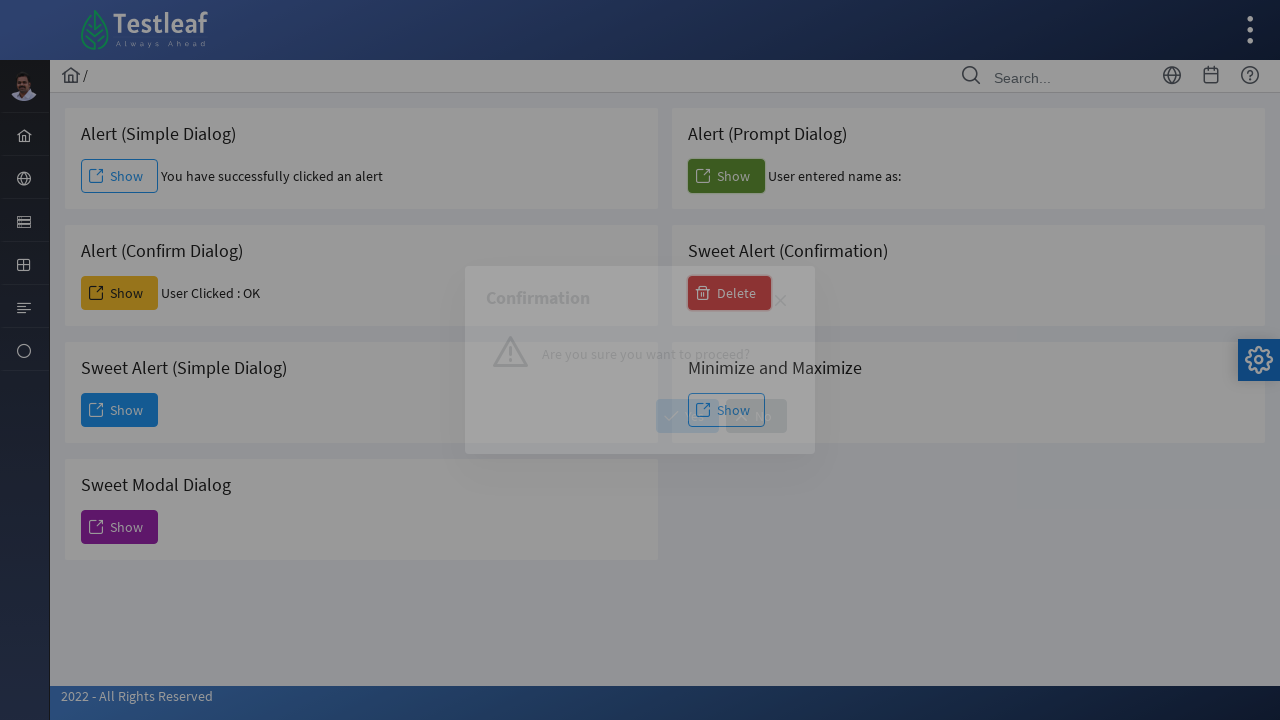

Clicked Yes button on confirmation dialog at (688, 416) on xpath=//span[text()='Yes']
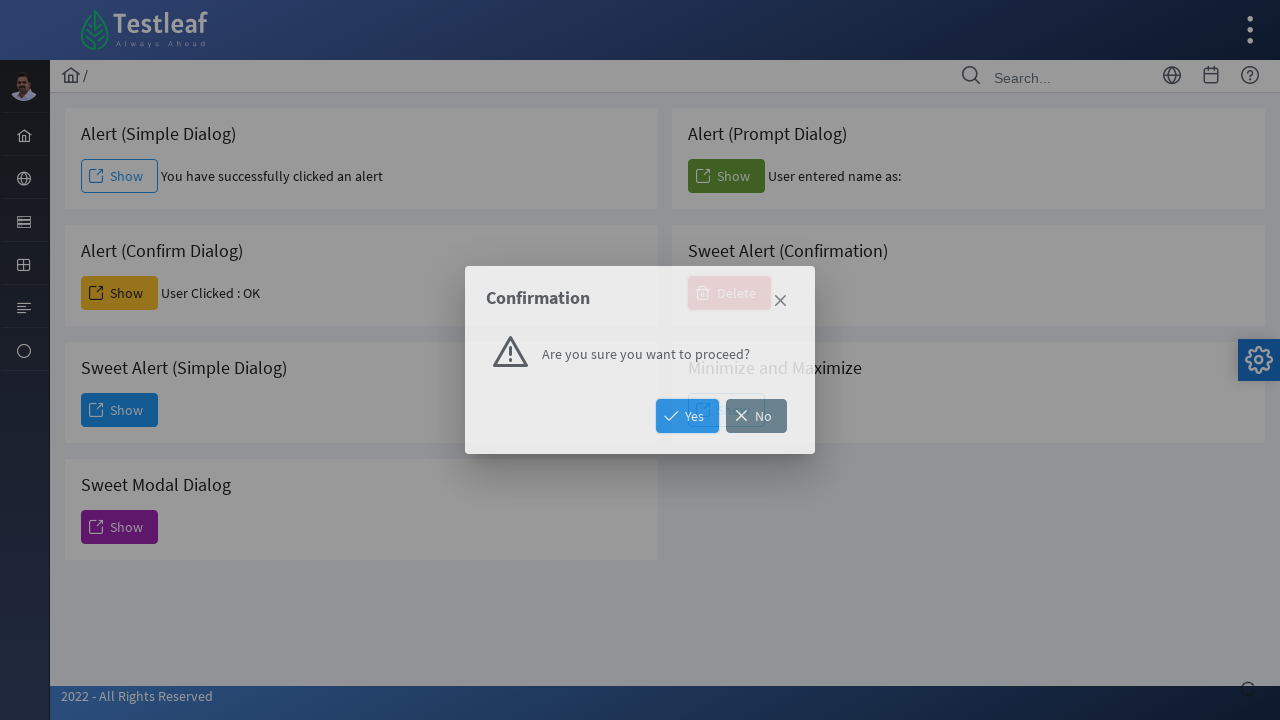

Clicked eighth button to trigger complex sweet alert at (726, 410) on (//span[@class='ui-button-text ui-c'])[8]
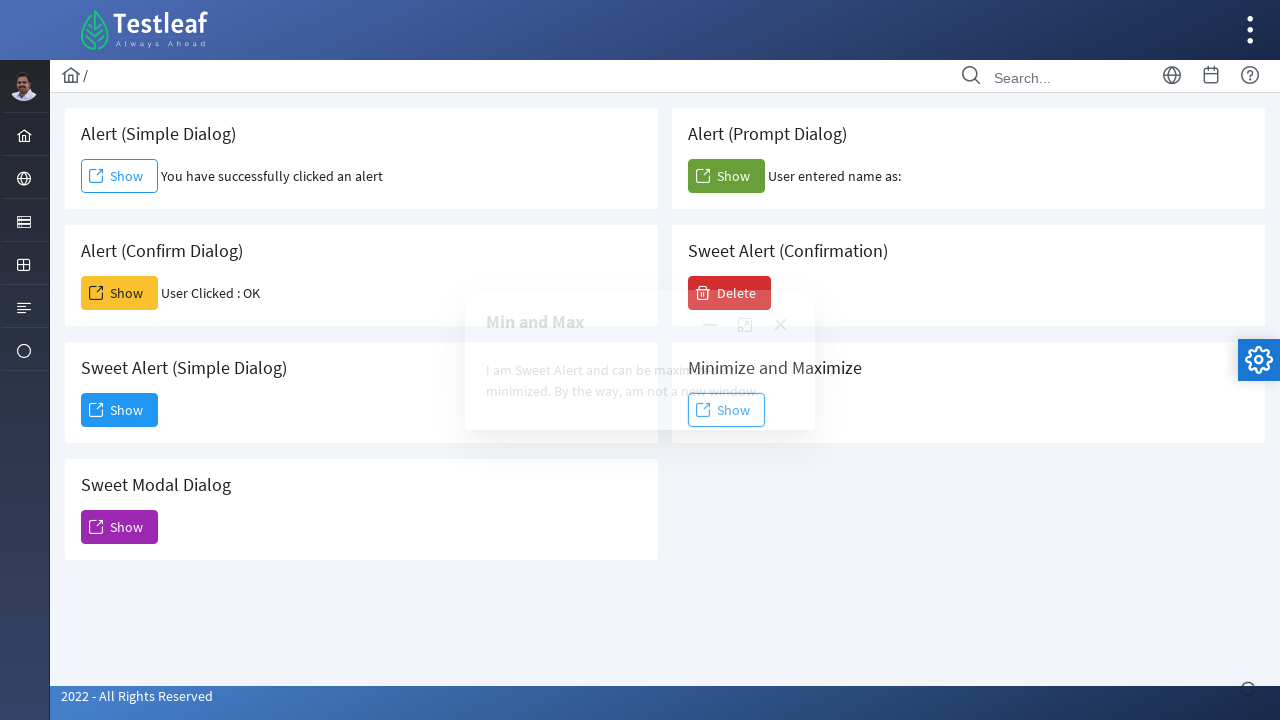

Retrieved complex sweet alert text content
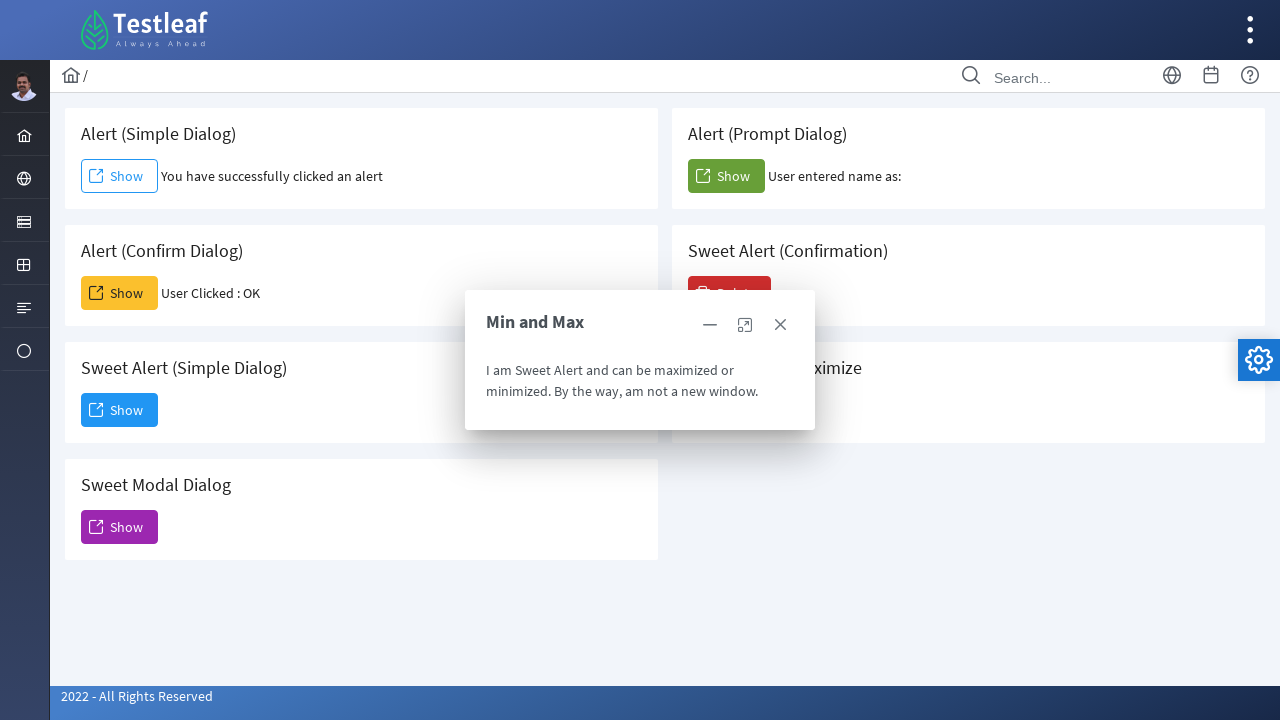

Clicked minimize button on sweet alert at (710, 325) on xpath=//span[@class='ui-icon ui-icon-minus']
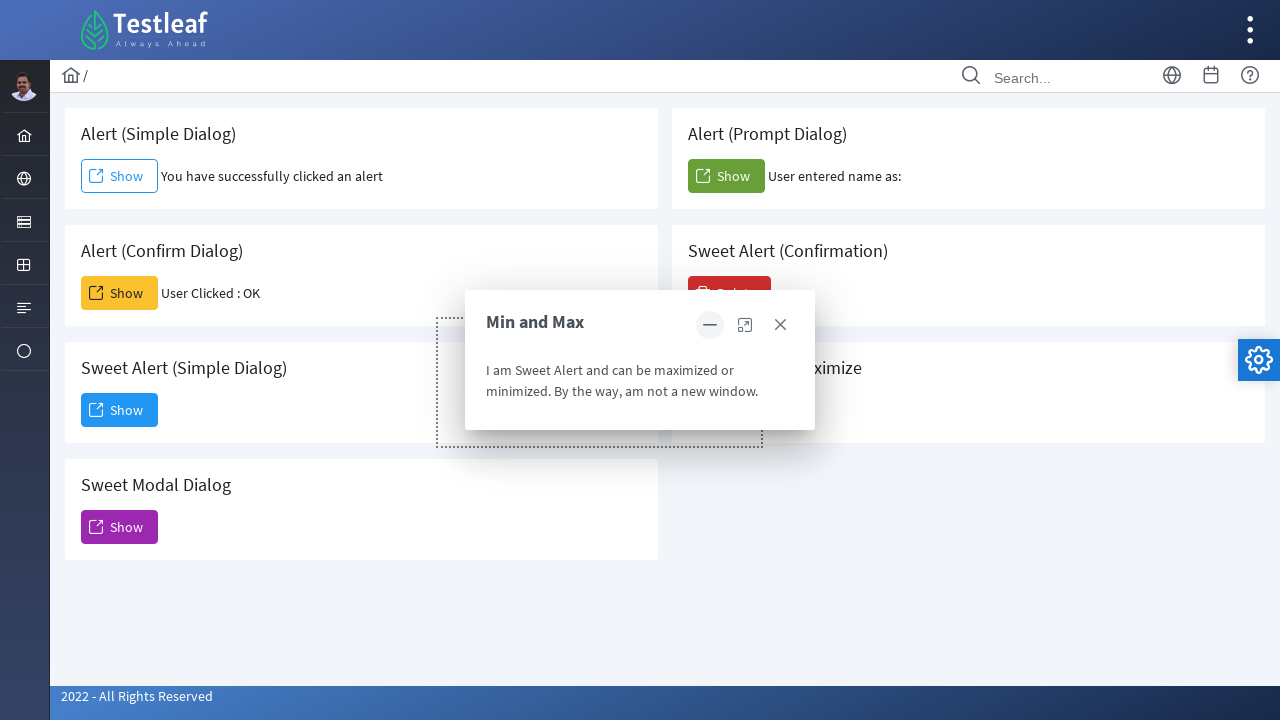

Clicked close button to dismiss complex sweet alert at (780, 325) on (//span[@class='ui-icon ui-icon-closethick'])[3]
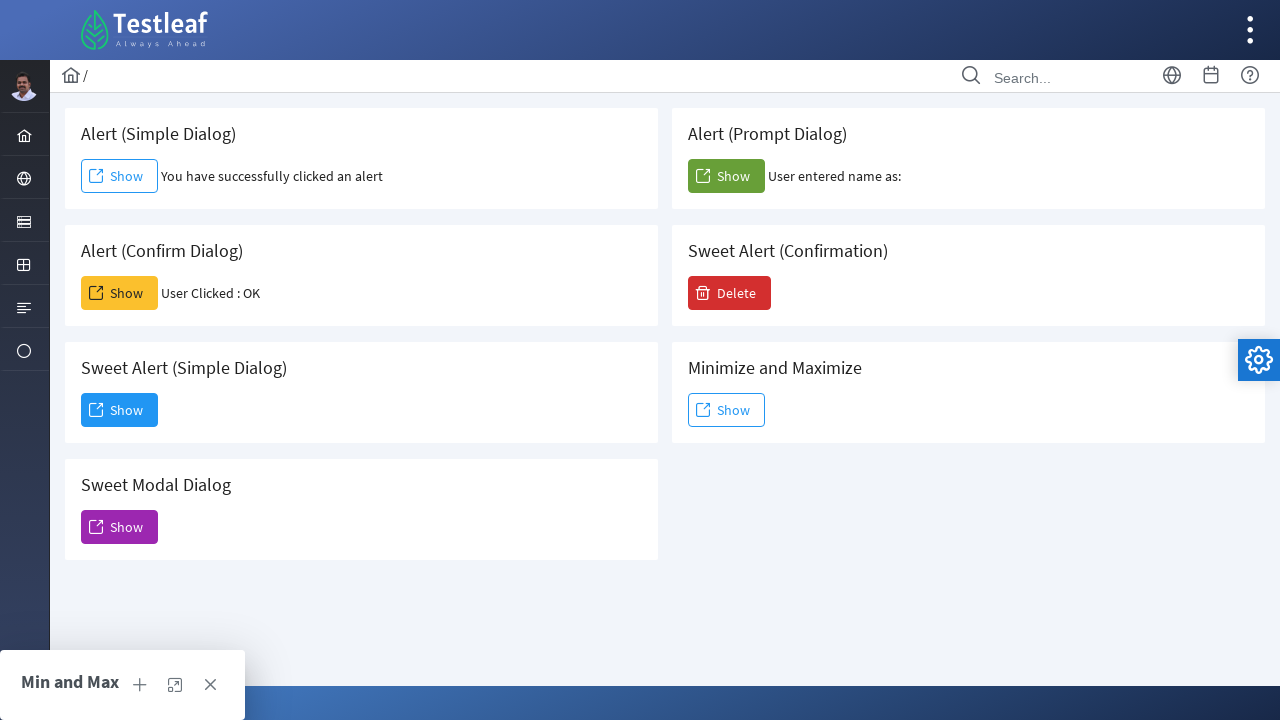

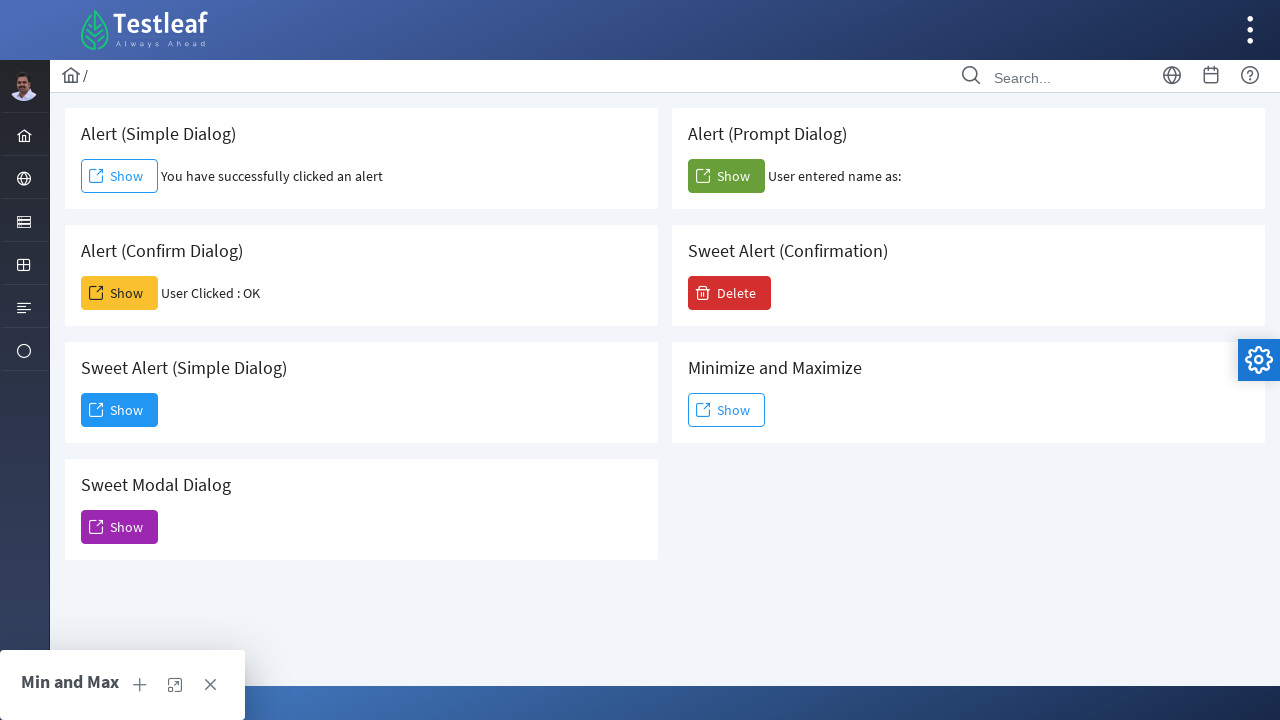